Tests the same form submission workflow using Firefox driver - filling personal information, selecting options, entering a date, and verifying successful submission.

Starting URL: https://formy-project.herokuapp.com/form

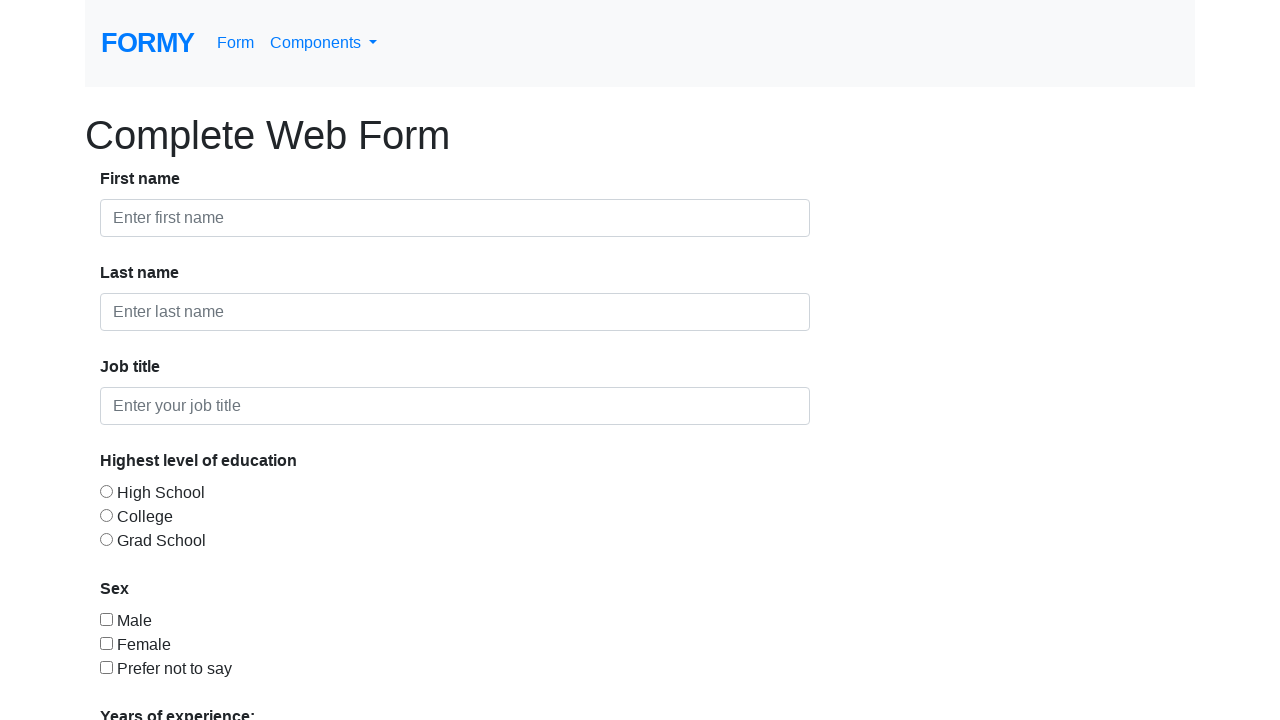

Filled first name field with 'Jane' on #first-name
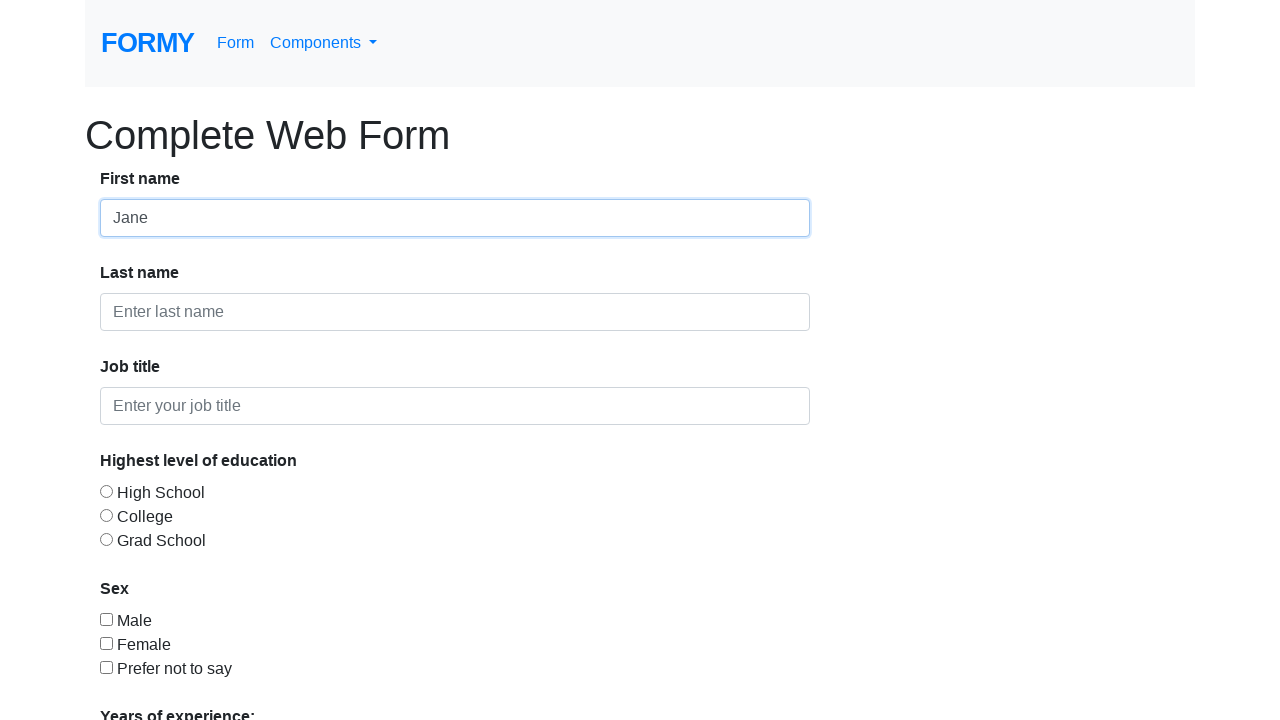

Filled last name field with 'Smith' on #last-name
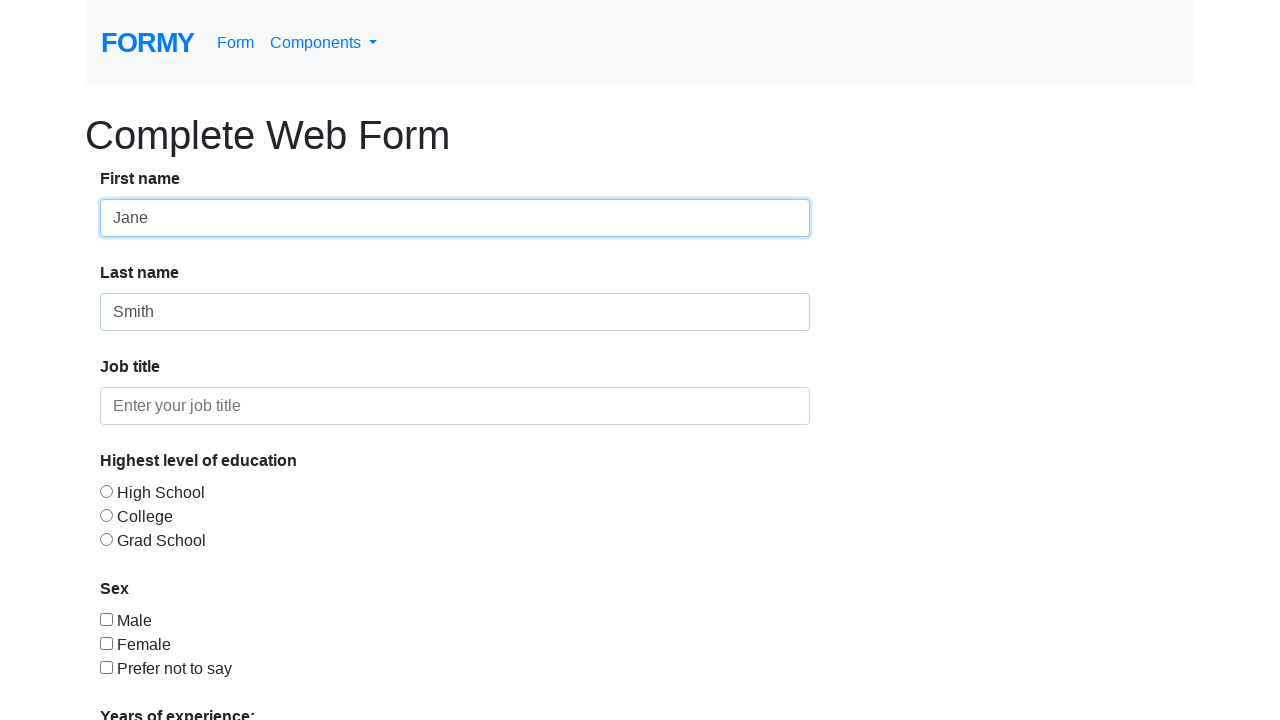

Filled job title field with 'QA Engineer' on #job-title
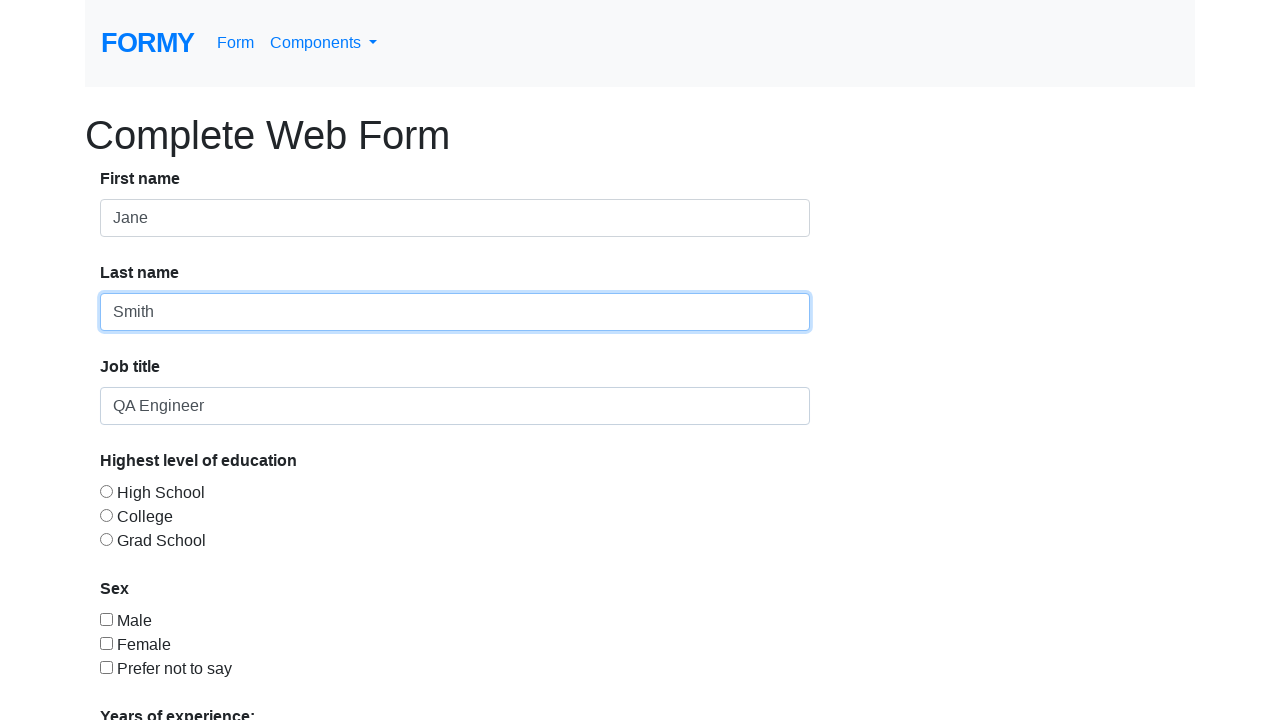

Selected 'College' education option at (106, 515) on #radio-button-2
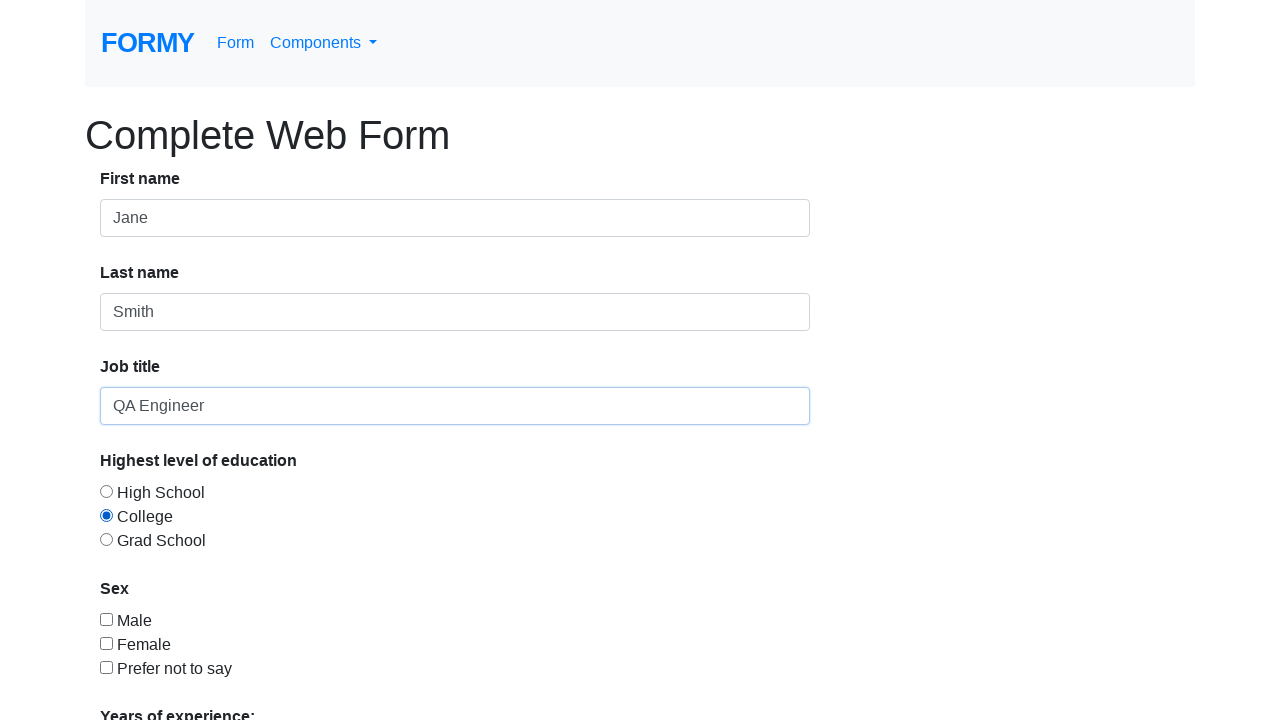

Selected 'Female' gender checkbox at (106, 643) on #checkbox-2
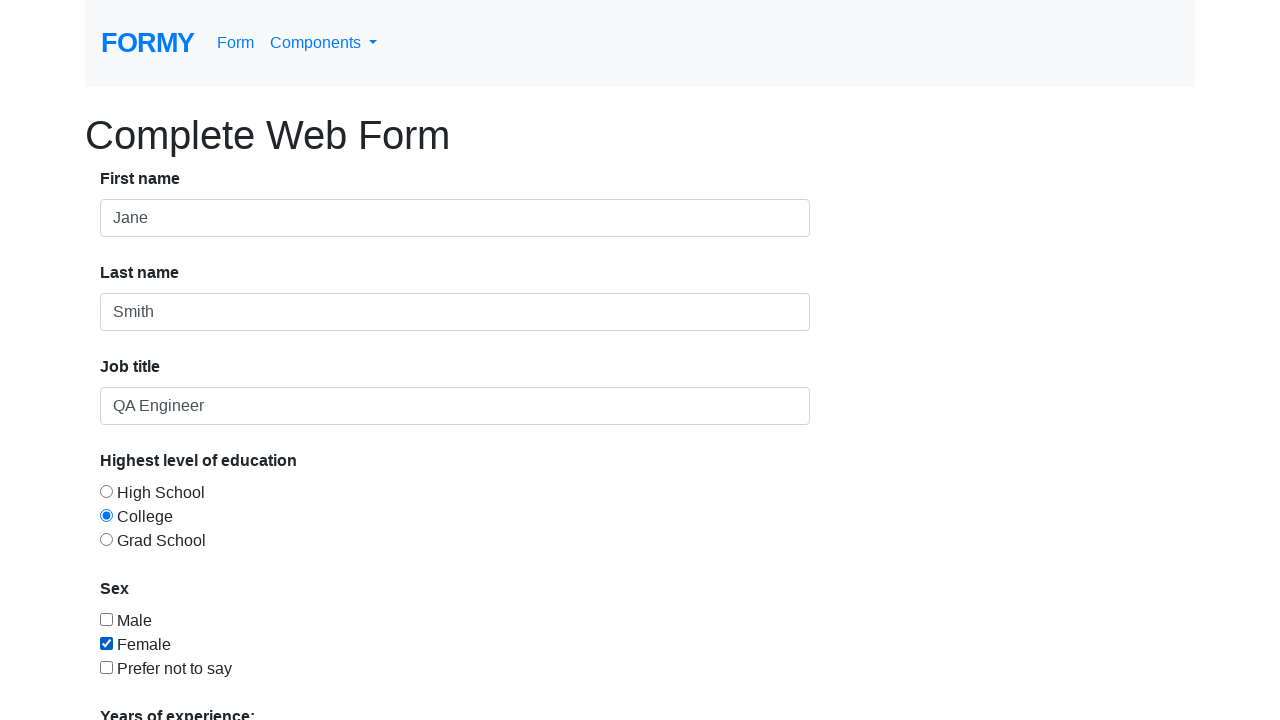

Selected '5-9' years of experience from dropdown on #select-menu
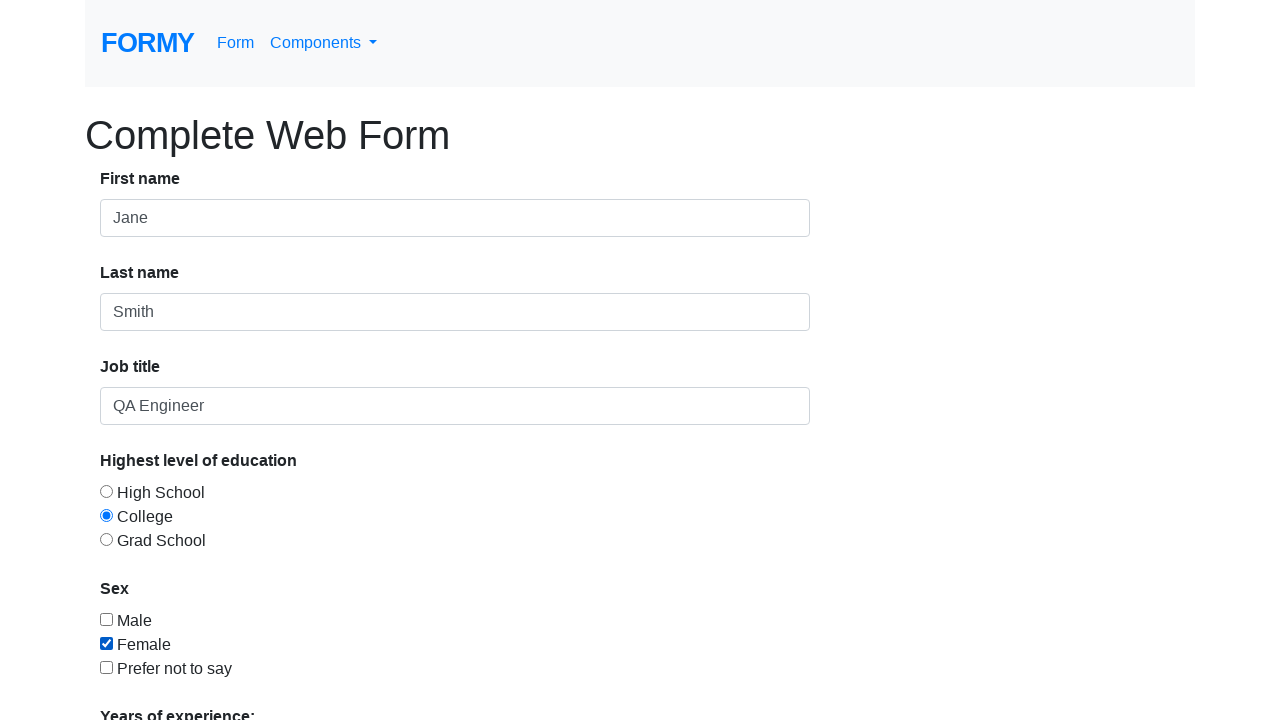

Clicked date picker field at (270, 613) on #datepicker
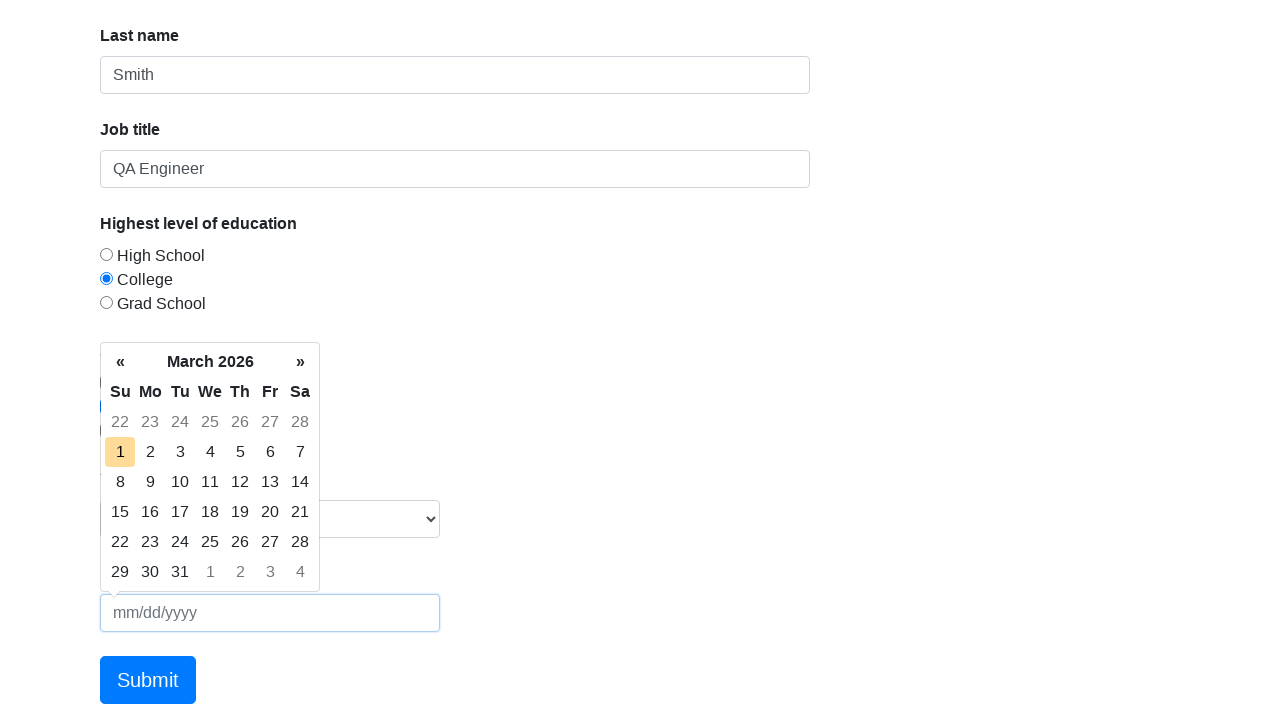

Entered date '03/06/2024' in date picker on #datepicker
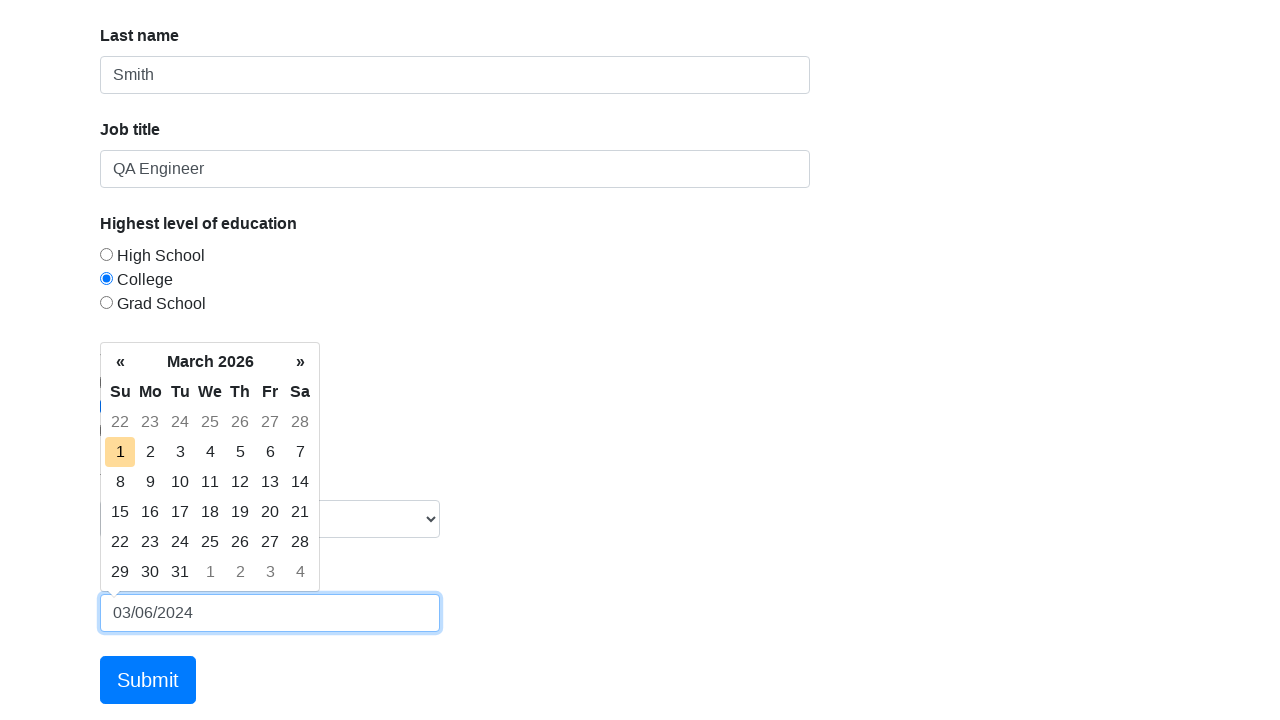

Pressed Tab to confirm date entry
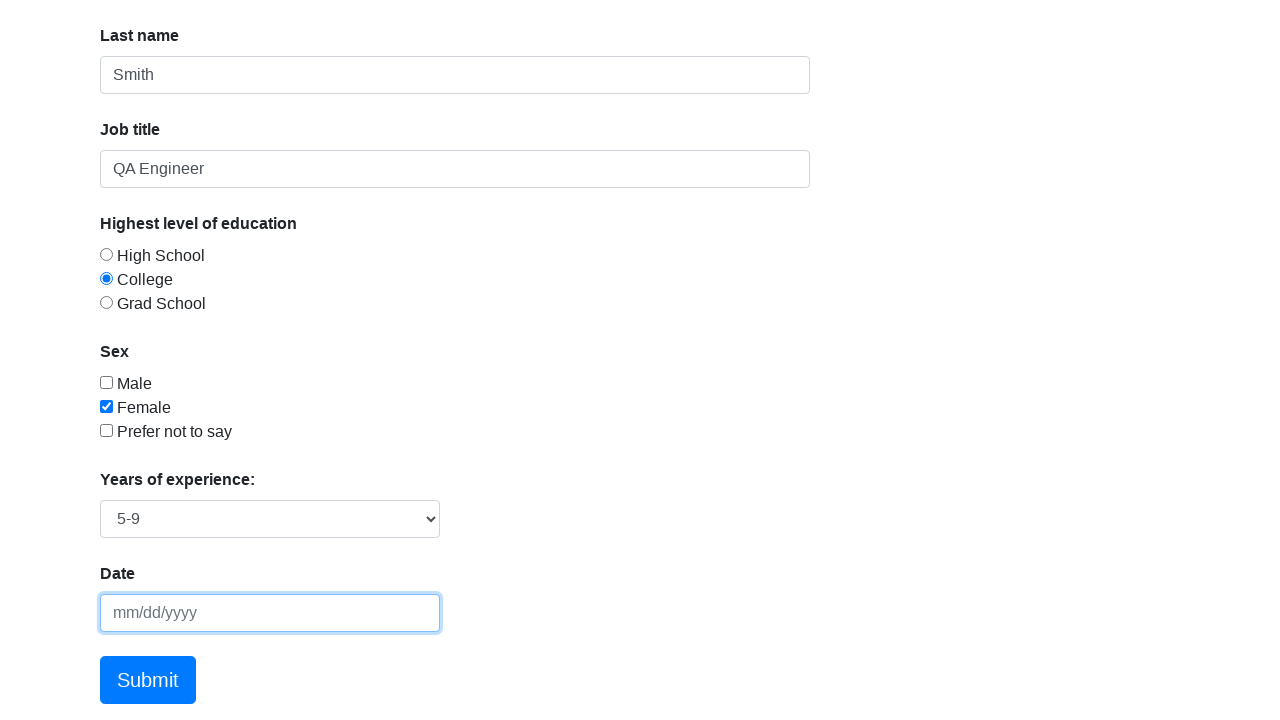

Clicked Submit button to submit the form at (148, 680) on xpath=//a[text()='Submit']
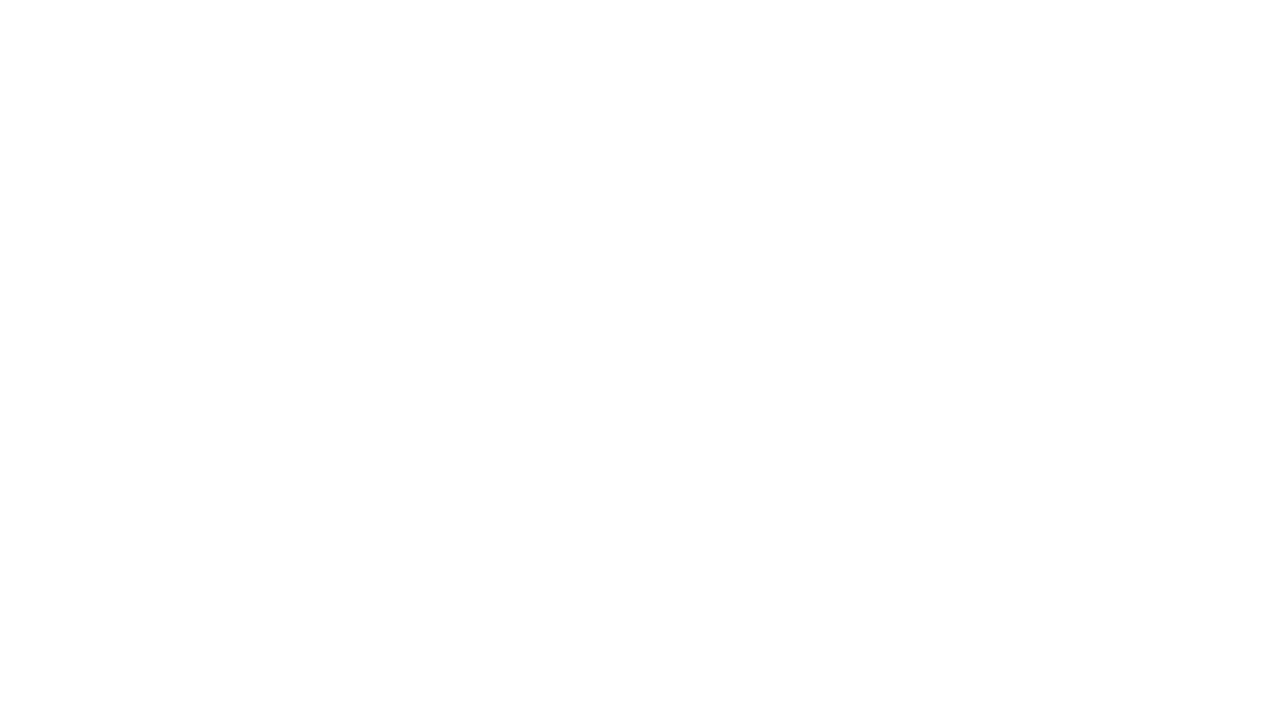

Form submission successful - success alert message displayed
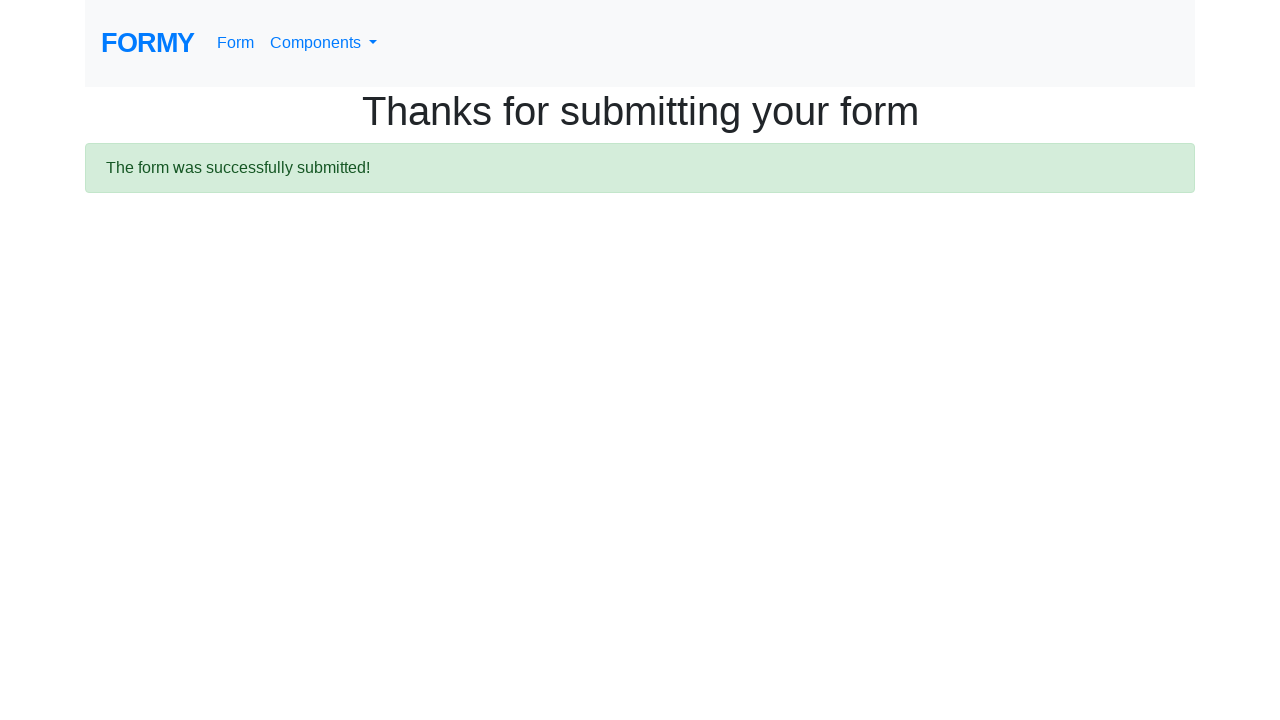

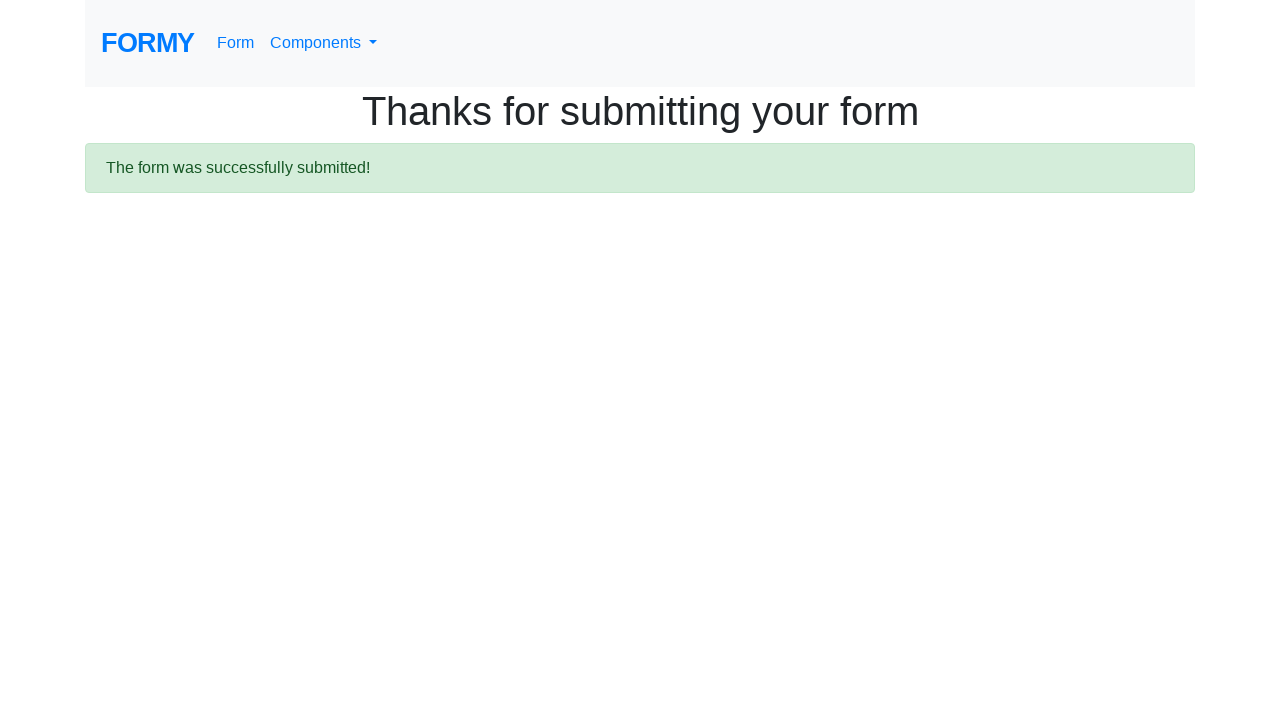